Navigates to a test blog page and maximizes the browser window, demonstrating basic browser window handling.

Starting URL: https://omayo.blogspot.com/

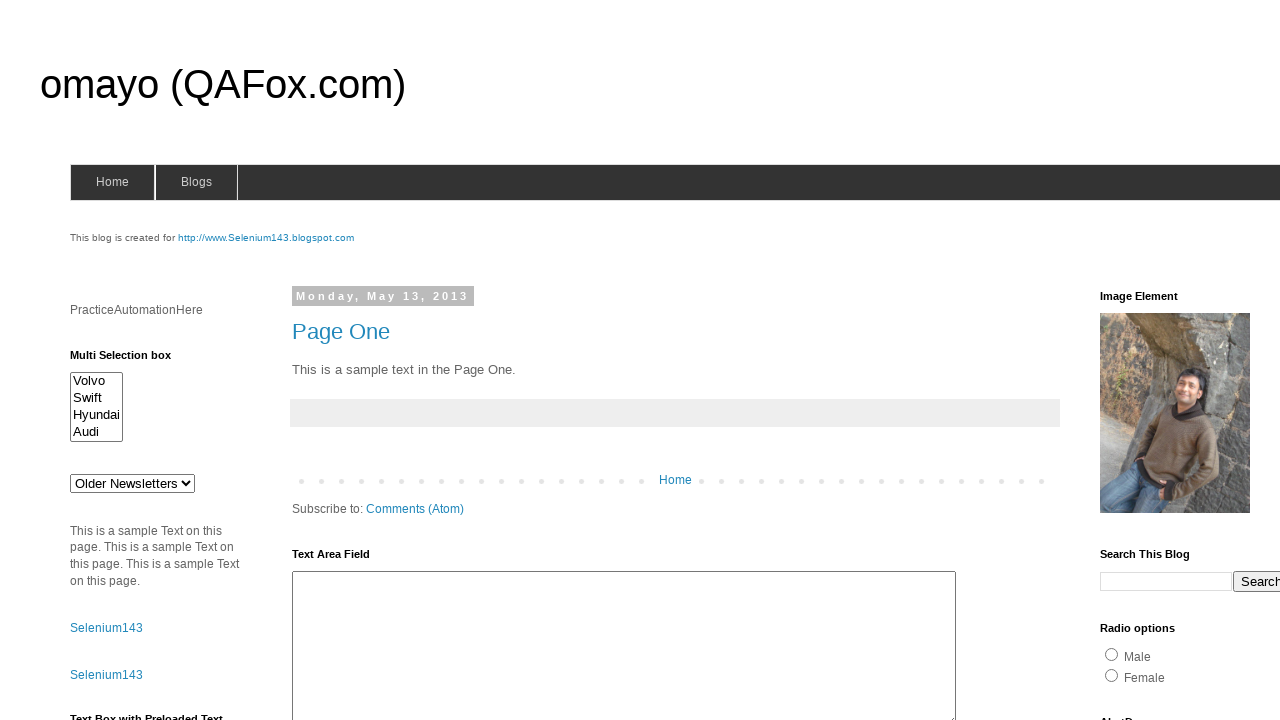

Navigated to test blog page at https://omayo.blogspot.com/
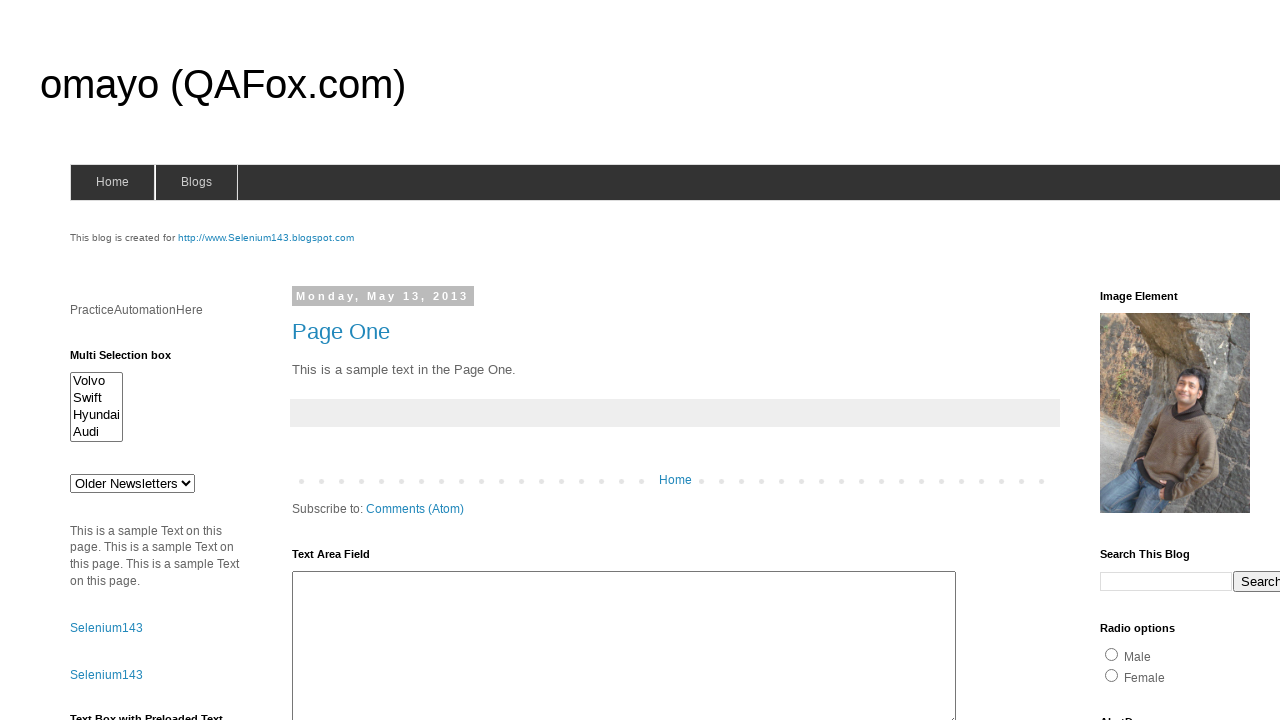

Maximized browser window to 1920x1080
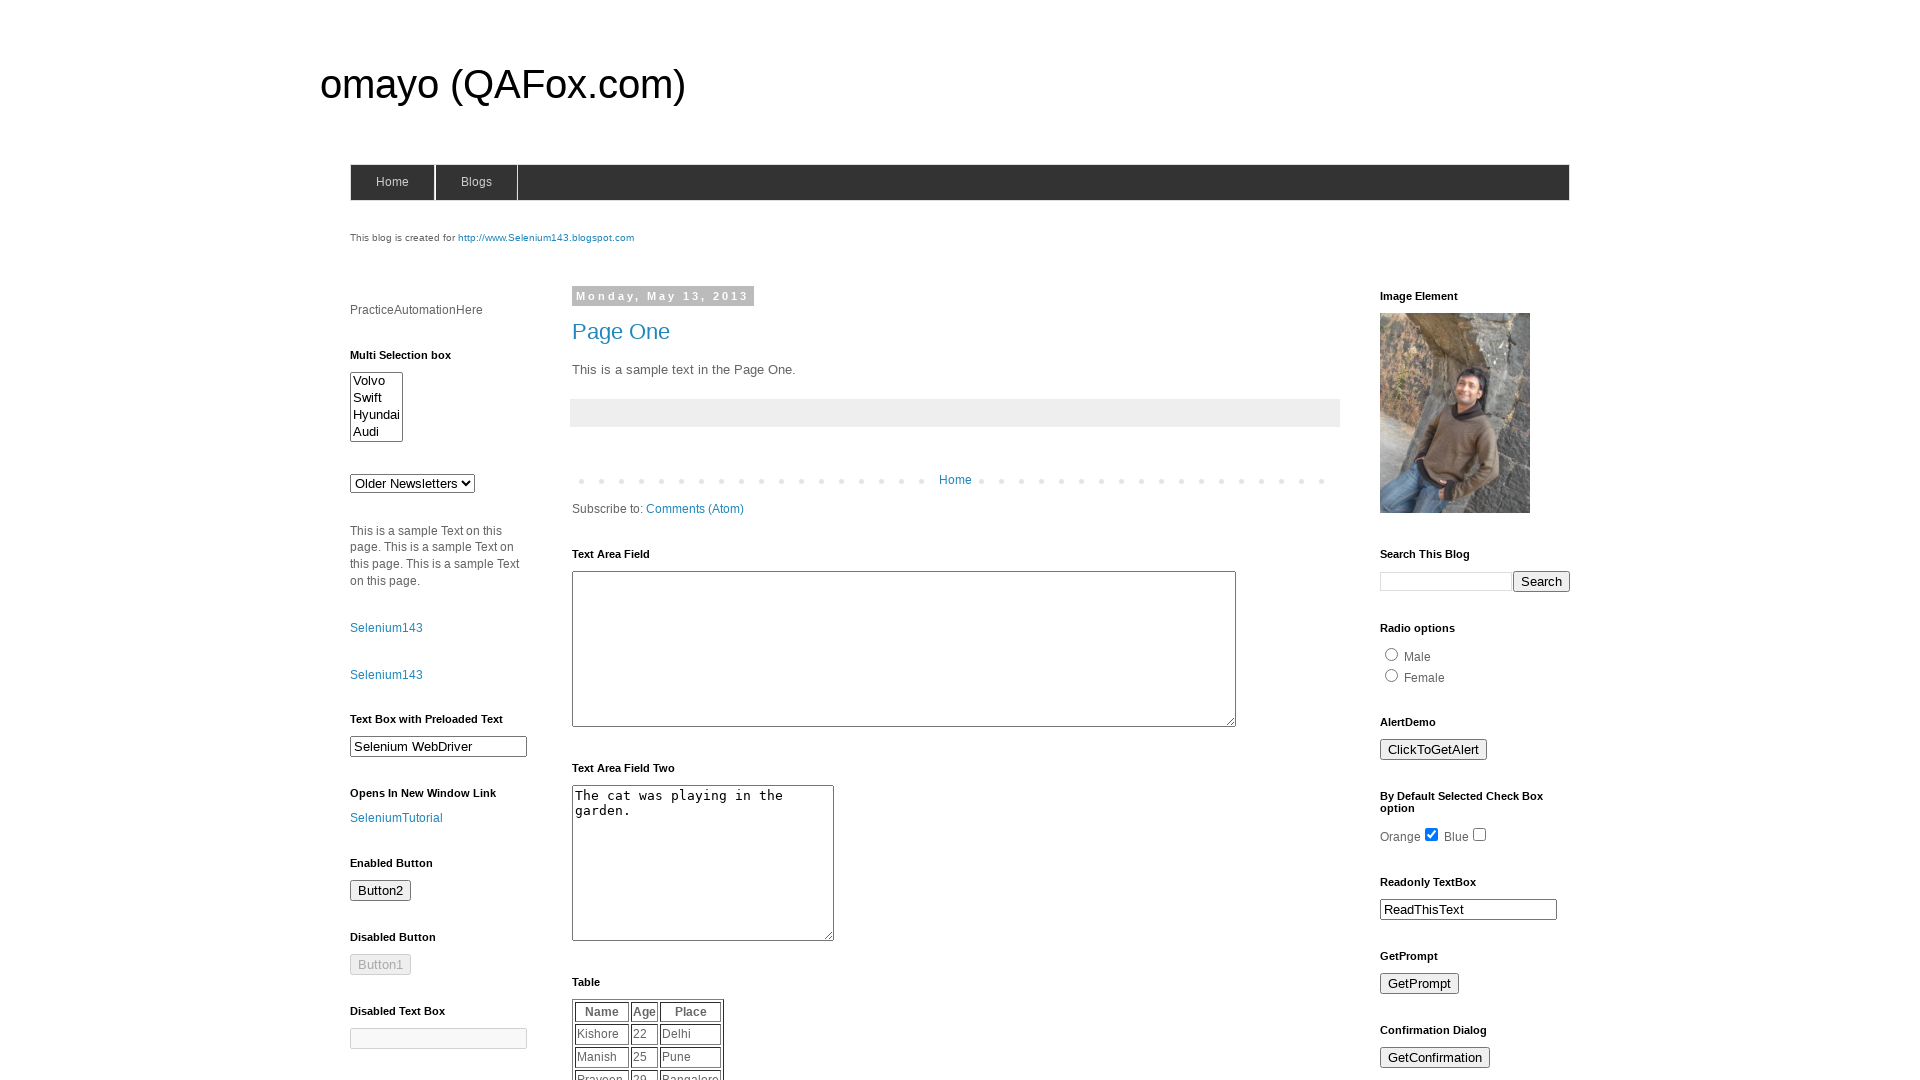

Page fully loaded (domcontentloaded state reached)
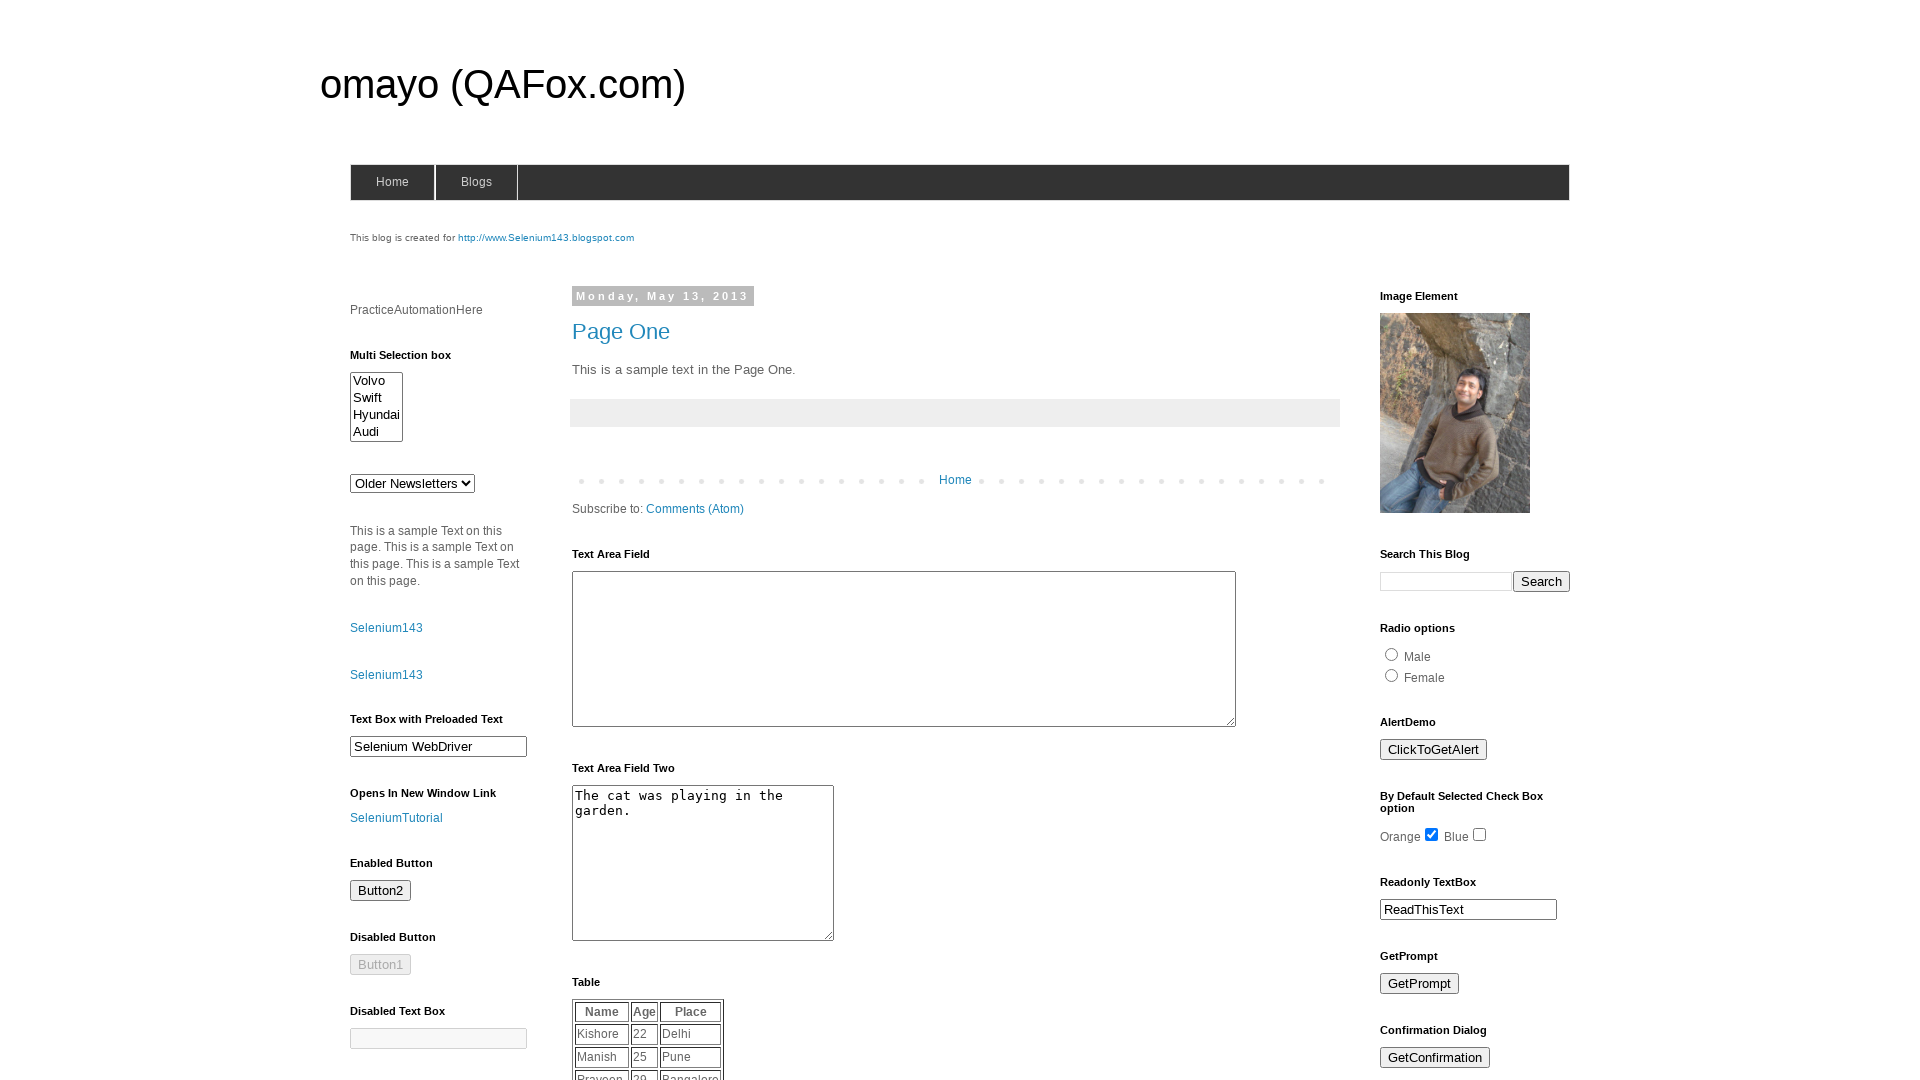

Retrieved current page context (window handle equivalent)
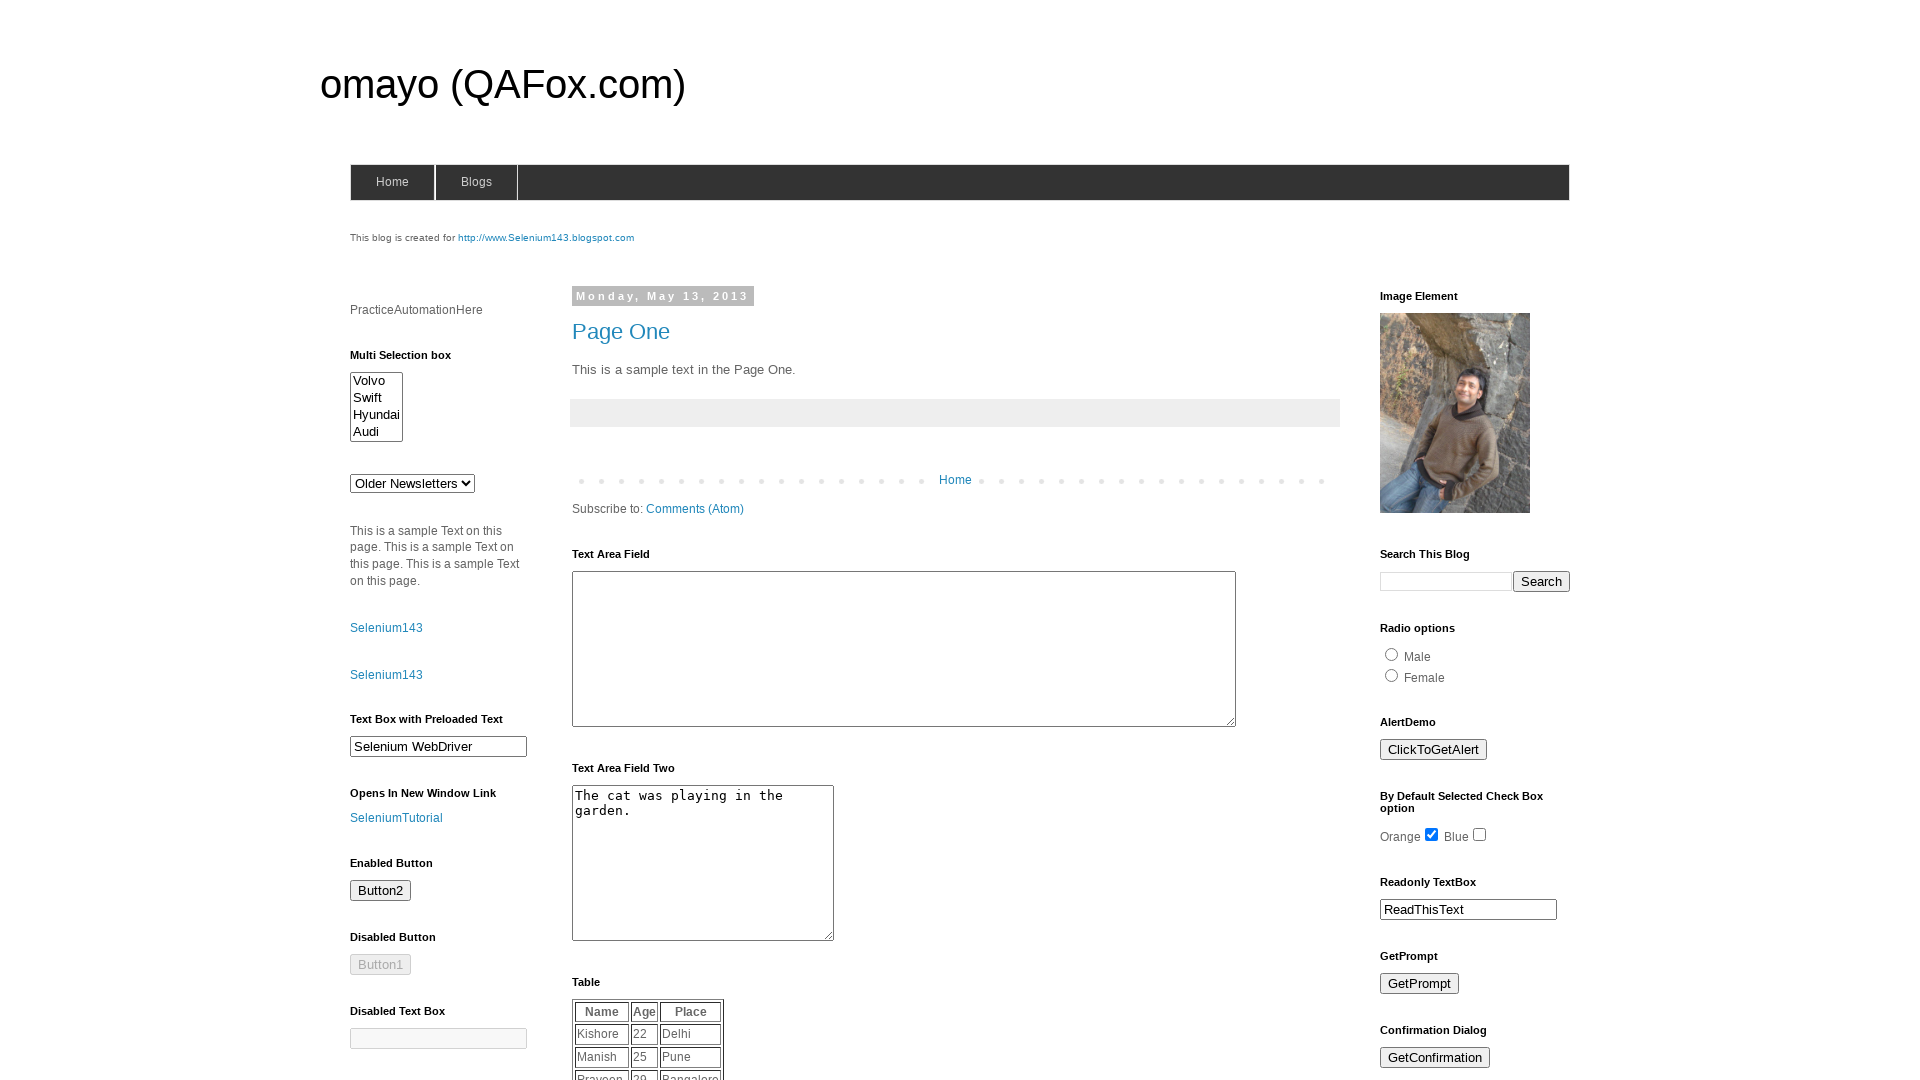

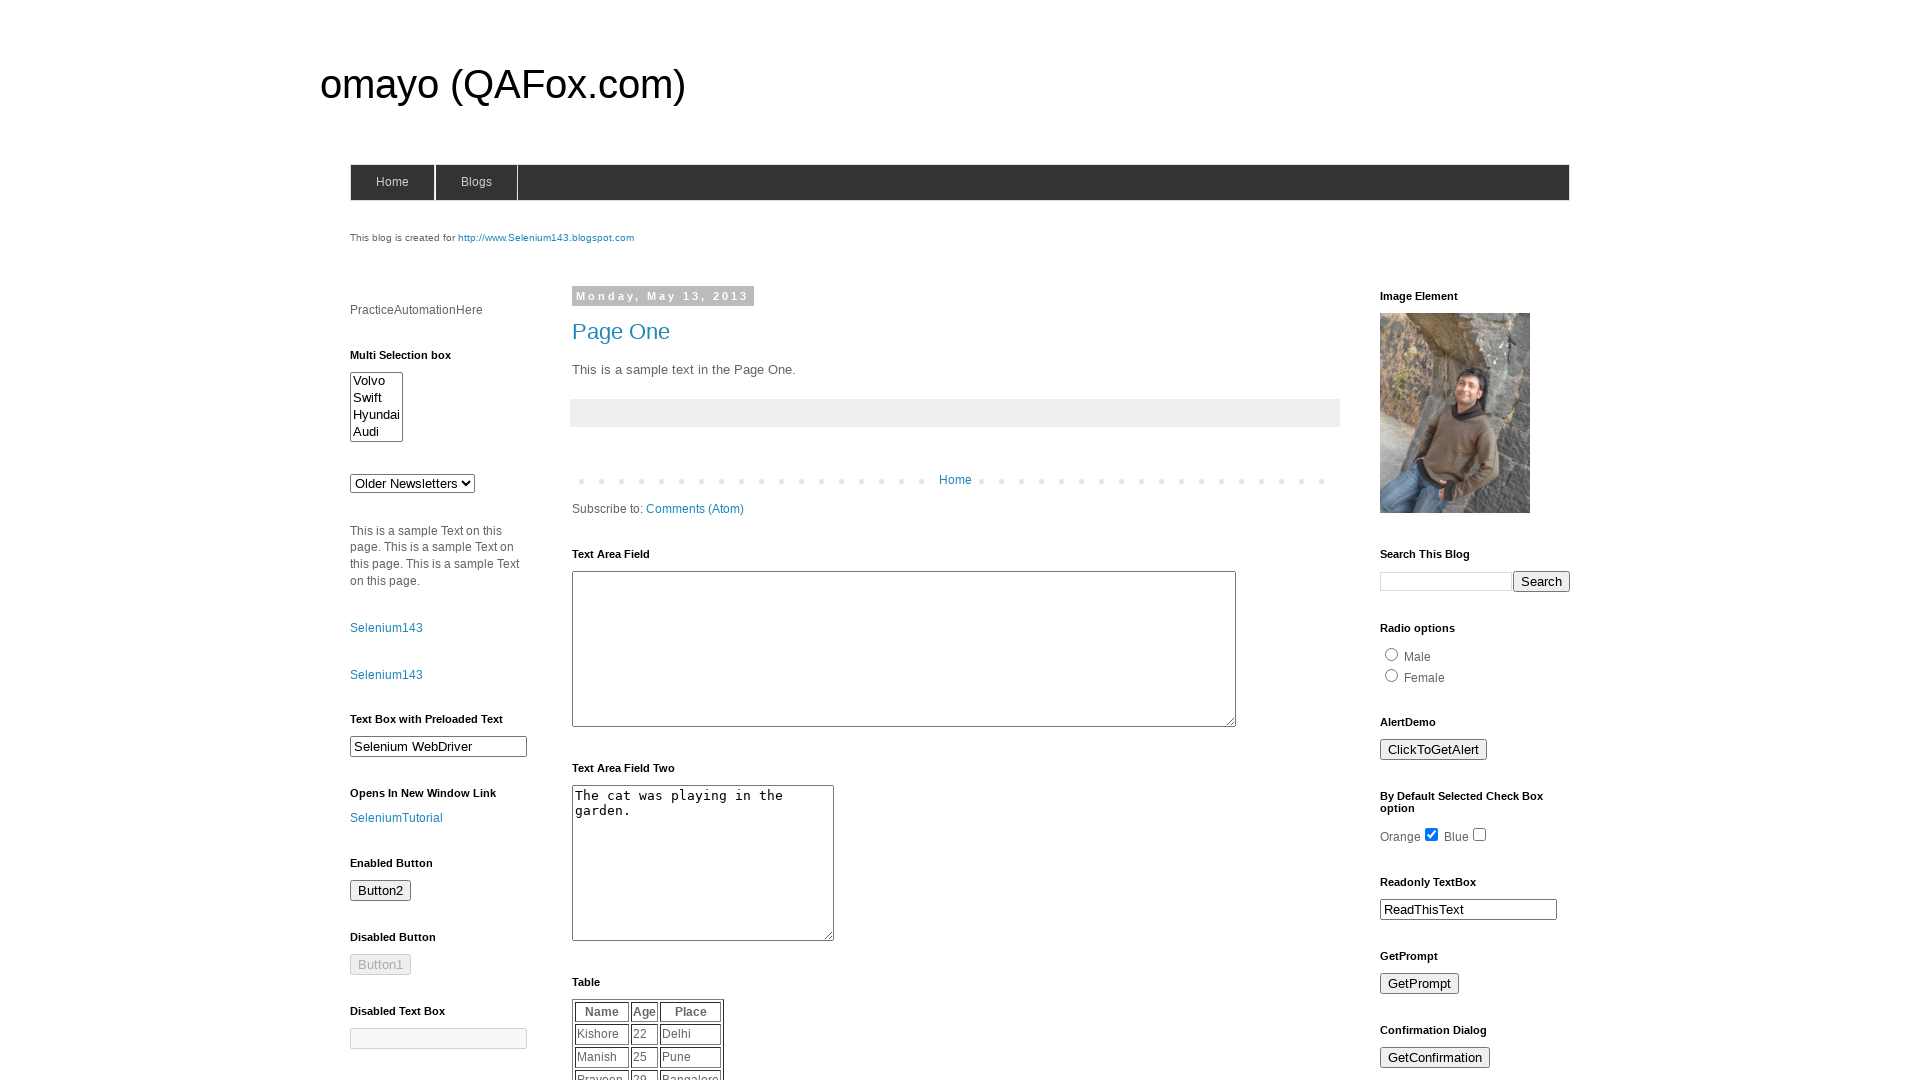